Tests a simple JavaScript alert by clicking a button to trigger it and accepting the alert dialog.

Starting URL: https://demoqa.com/alerts

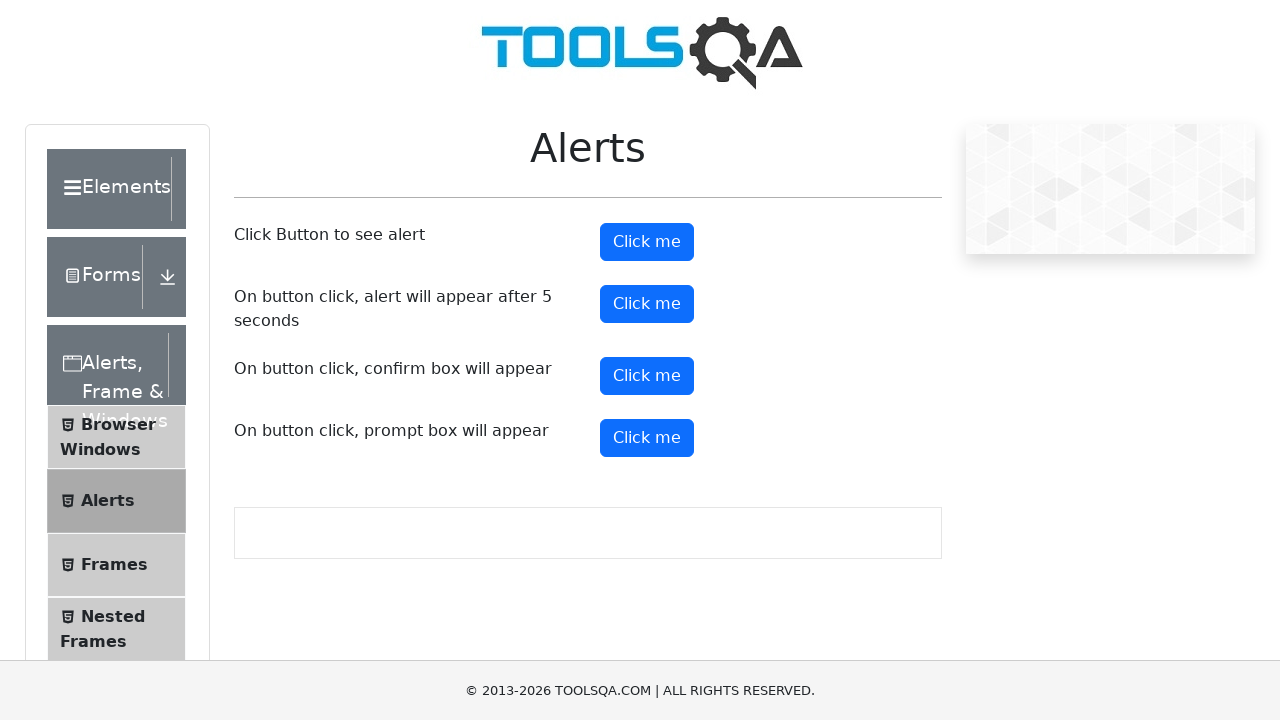

Scrolled down 200 pixels to make alert buttons visible
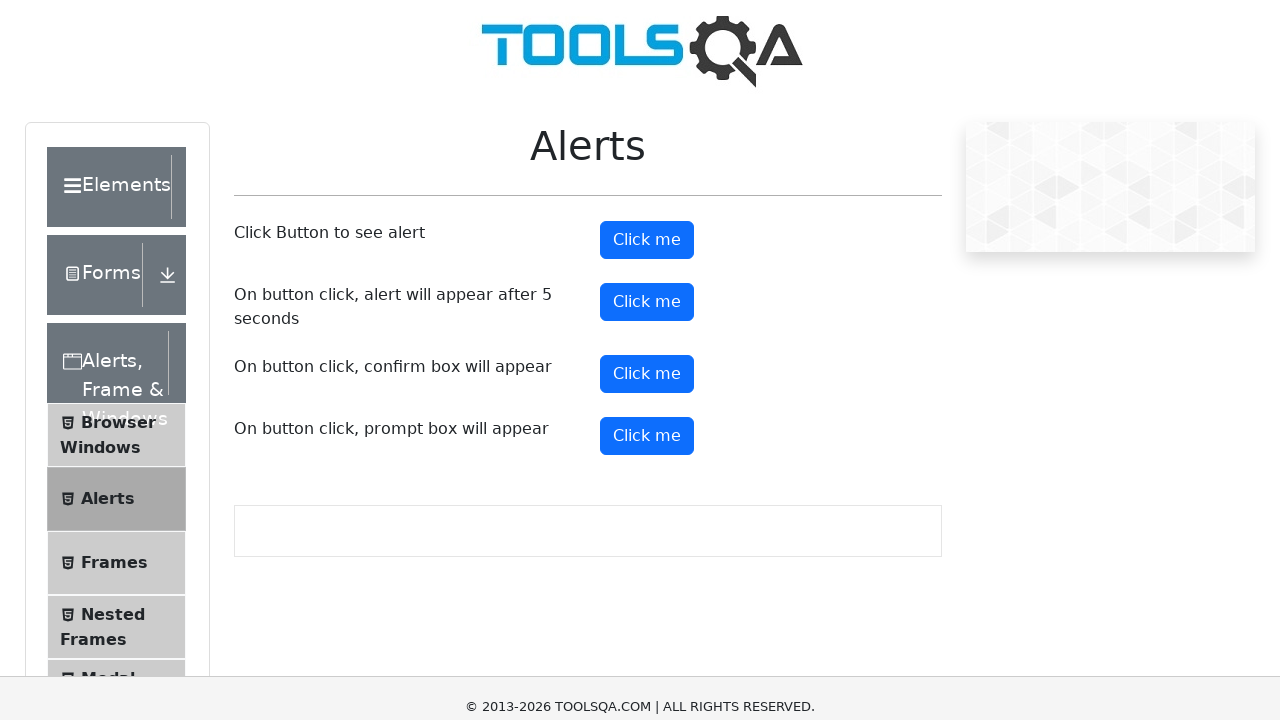

Clicked the simple alert button at (647, 42) on #alertButton
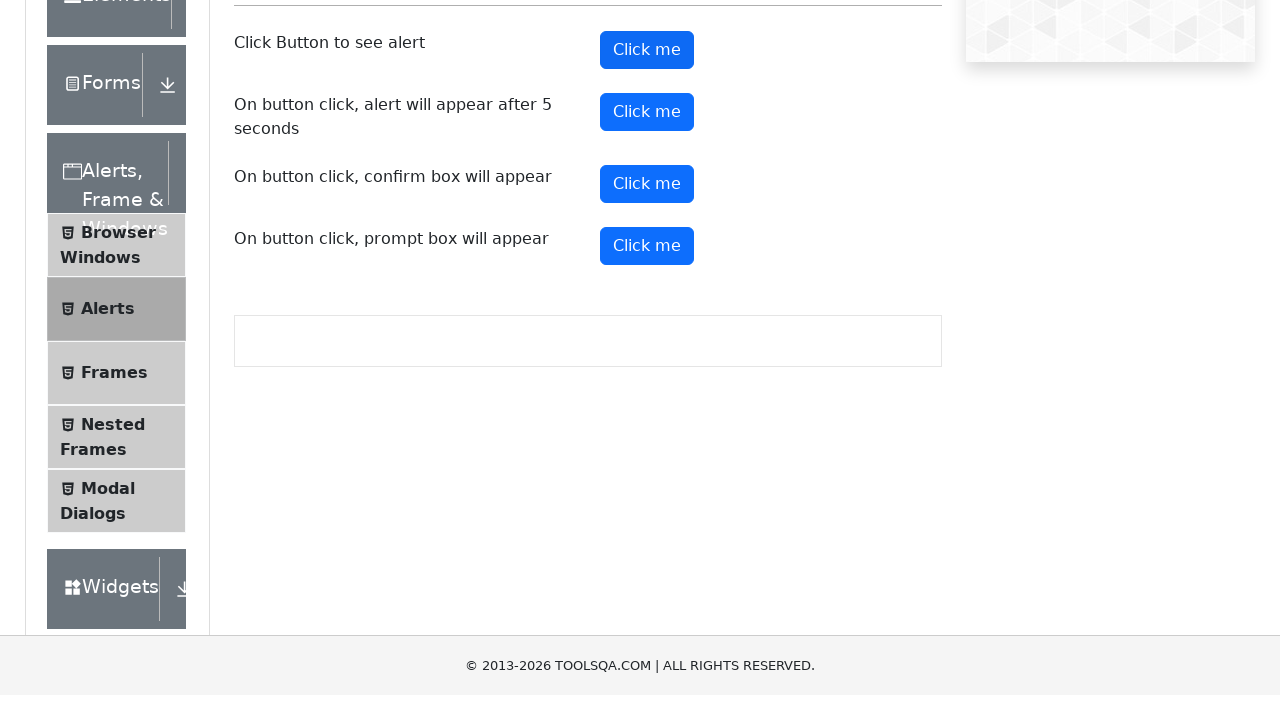

Alert dialog accepted
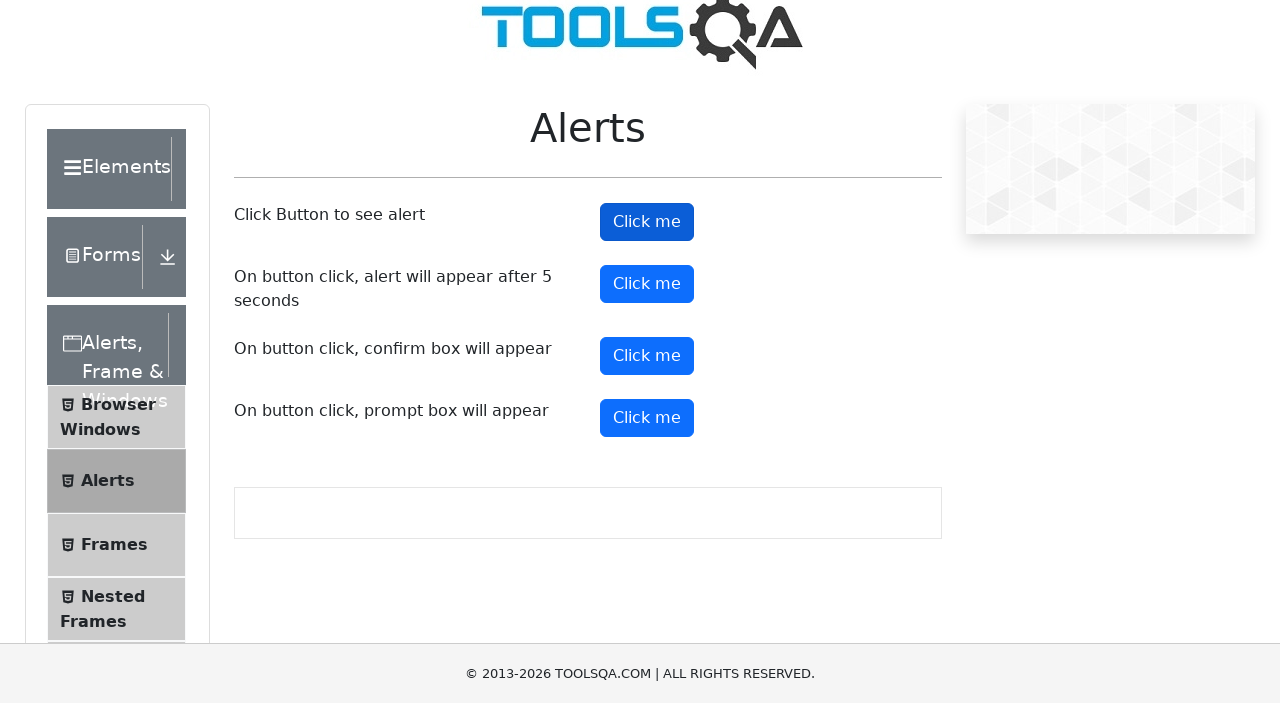

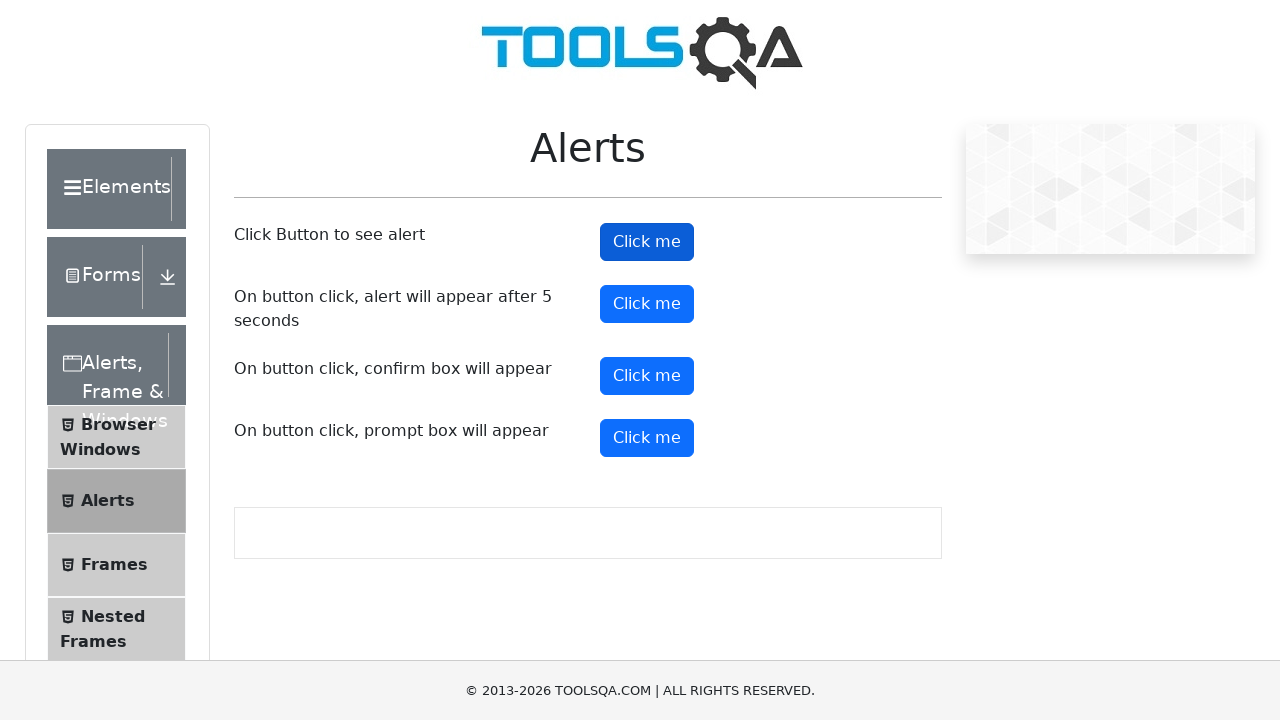